Basic navigation test that loads the Rahul Shetty Academy homepage using page fixture

Starting URL: https://rahulshettyacademy.com

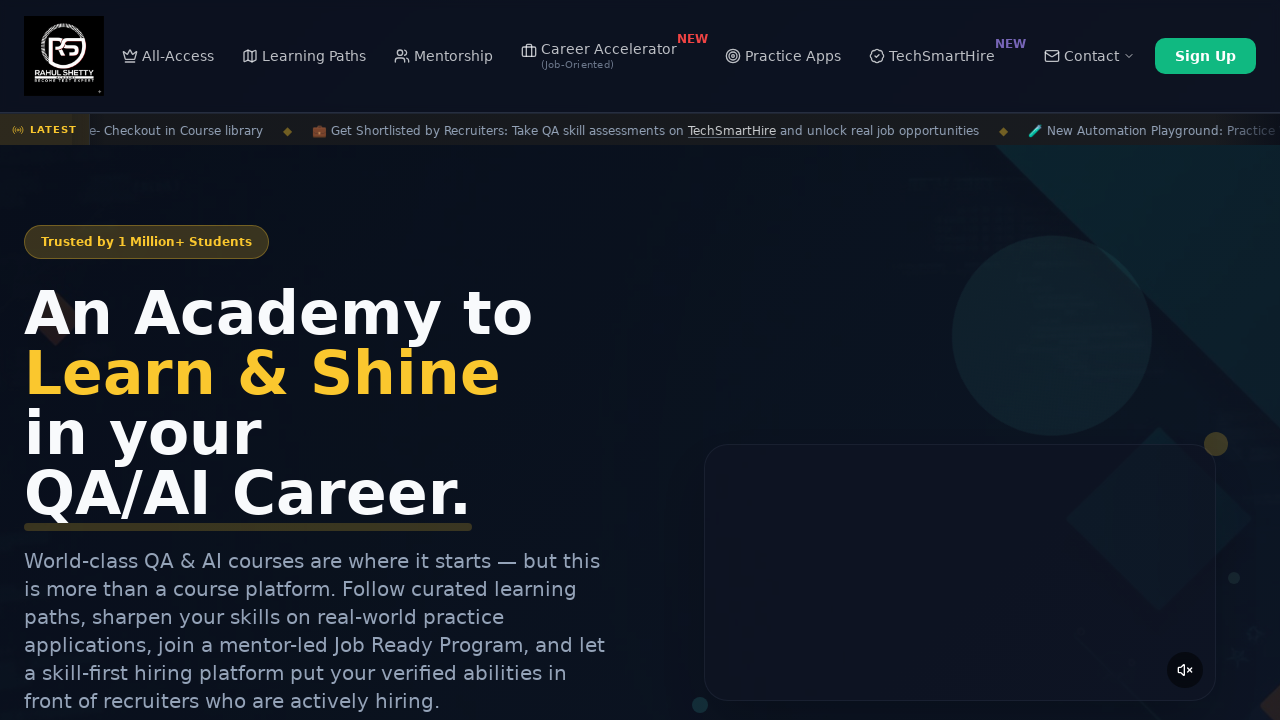

Rahul Shetty Academy homepage loaded successfully
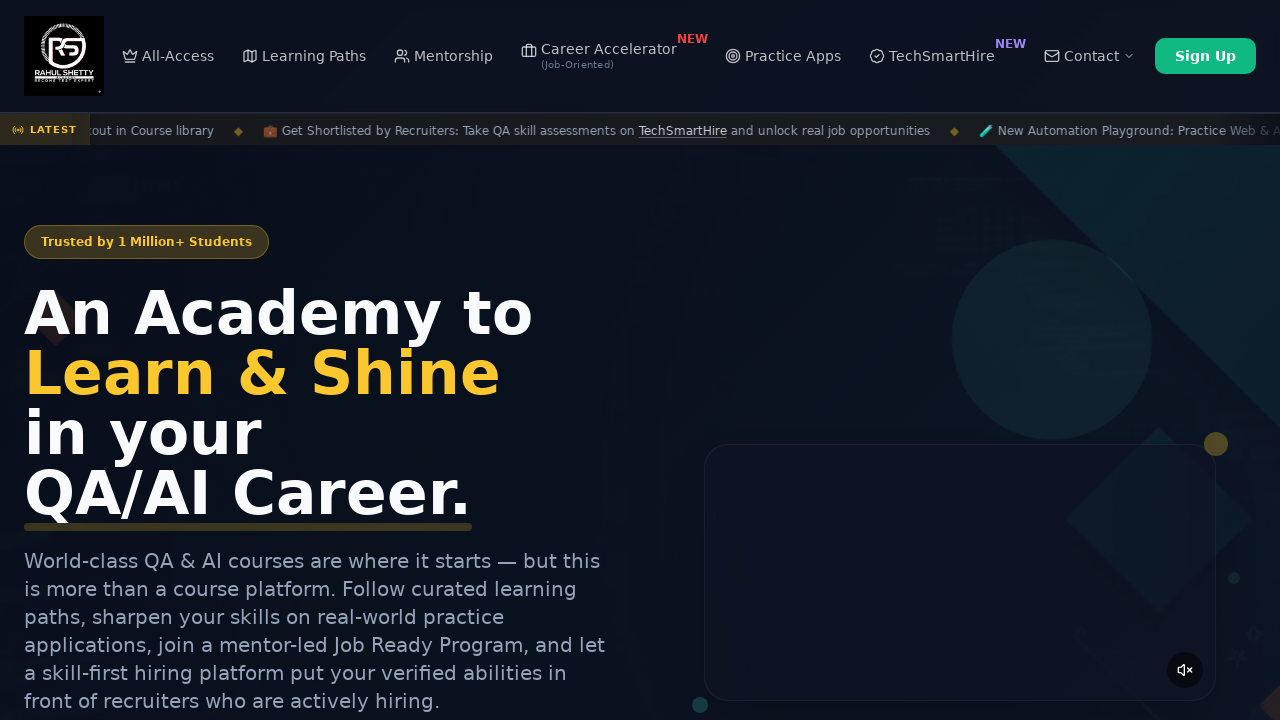

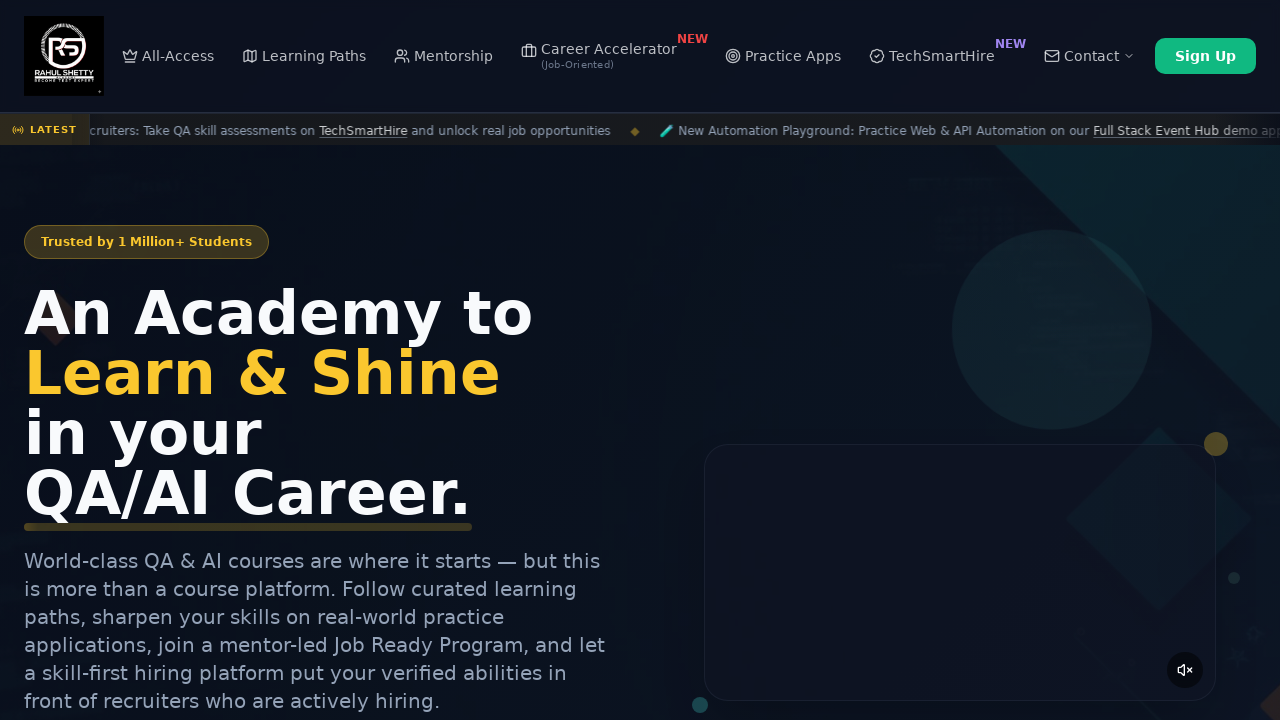